Tests HTML-based alert by clicking a button to show the popup, validating the popup text, and clicking OK to dismiss it

Starting URL: https://sweetalert.js.org/

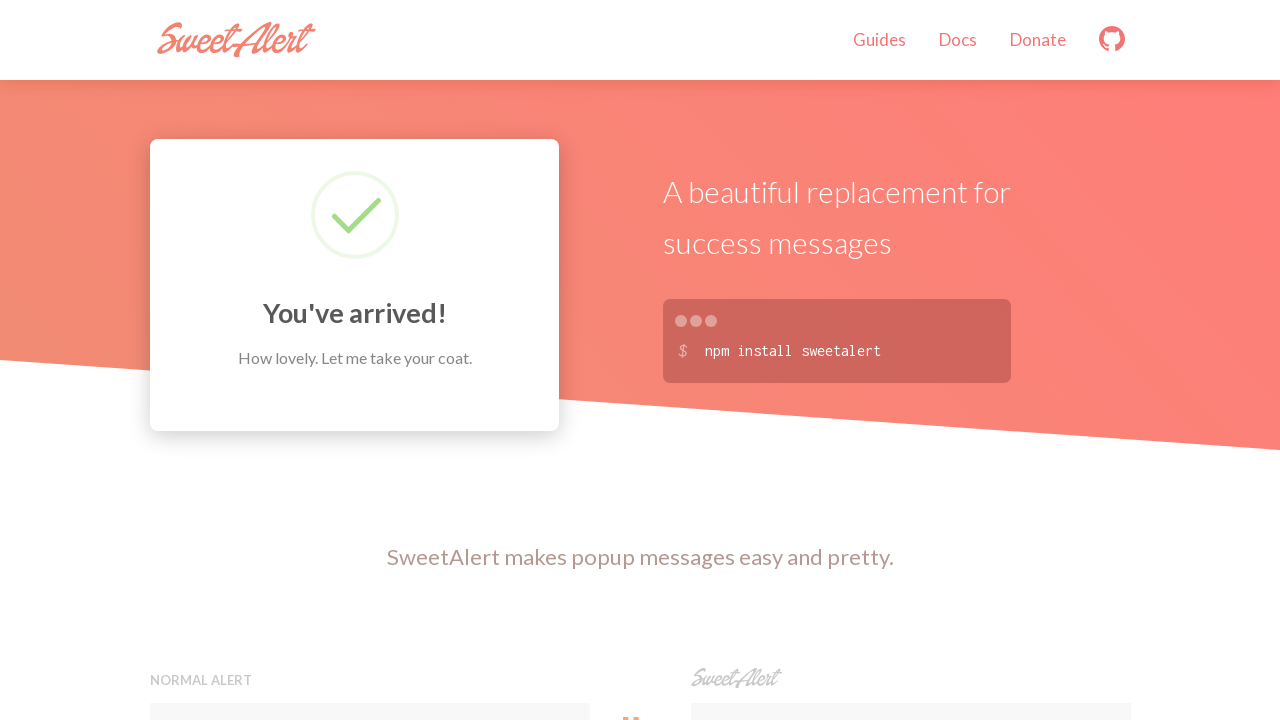

Clicked button to trigger HTML alert popup at (910, 360) on xpath=//button[contains(@onclick,'swal')]
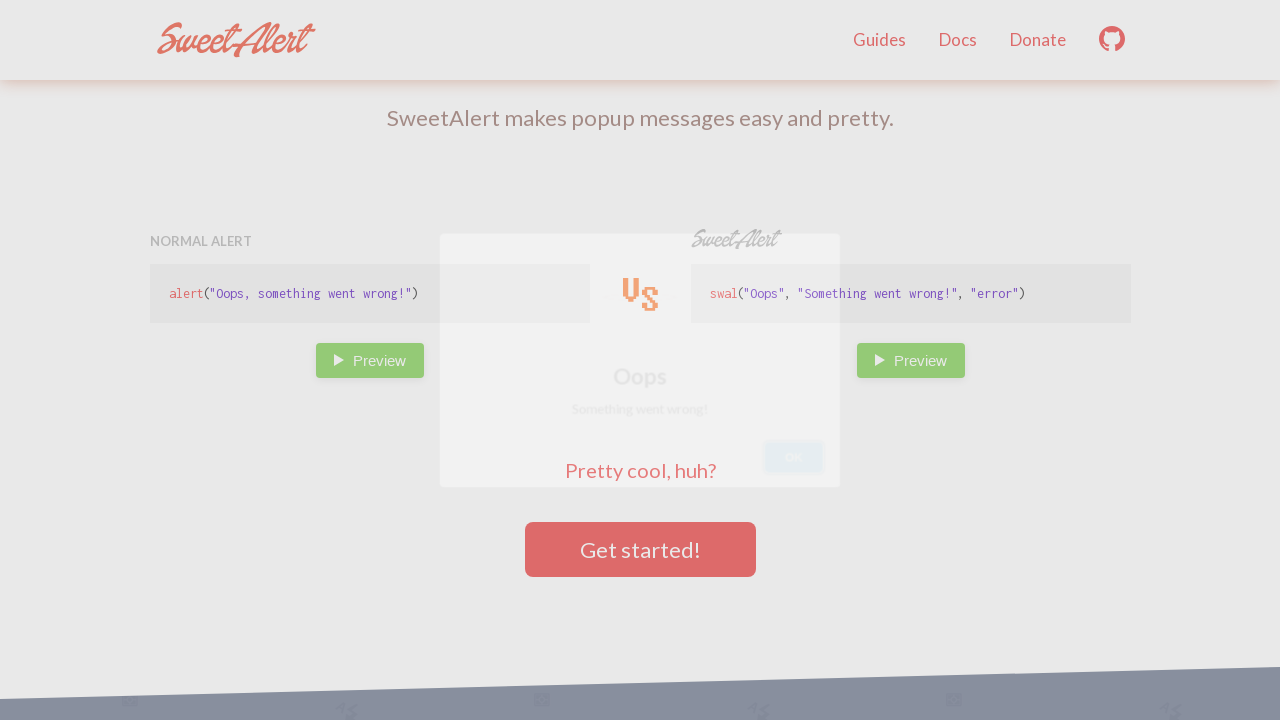

HTML alert popup appeared with text 'Something went wrong!'
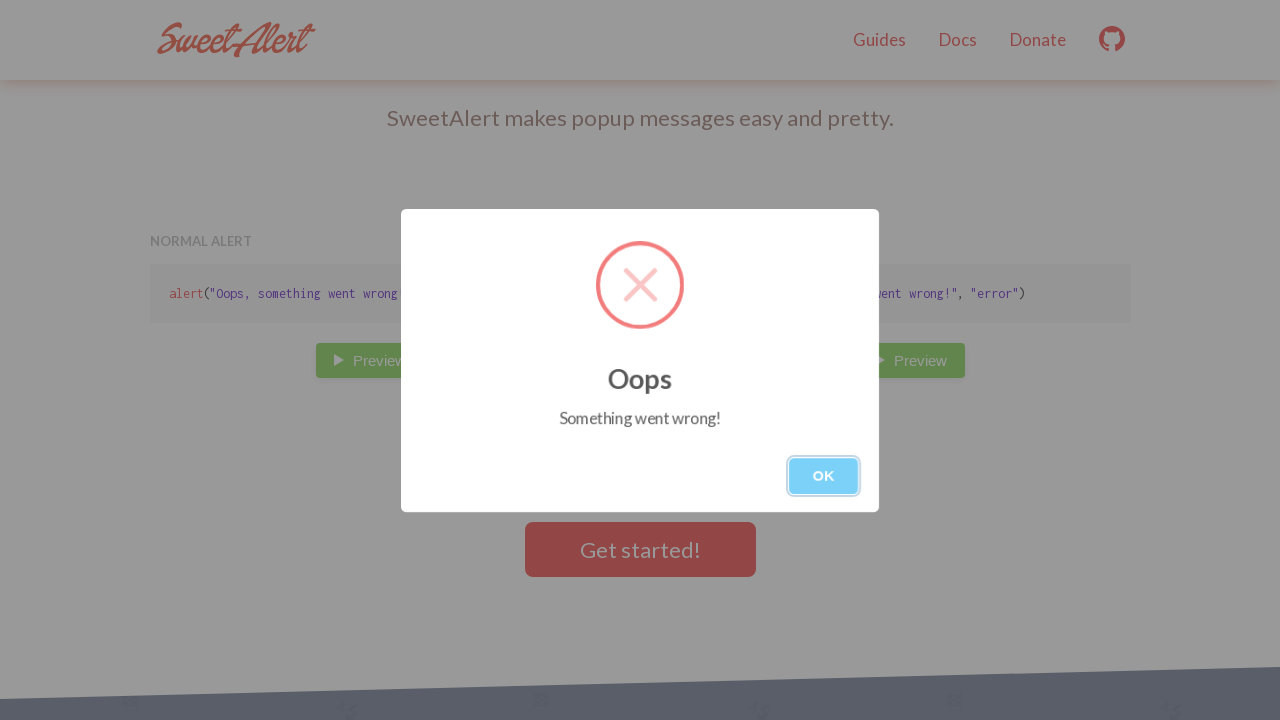

Clicked OK button to dismiss the alert at (824, 476) on xpath=//button[.='OK']
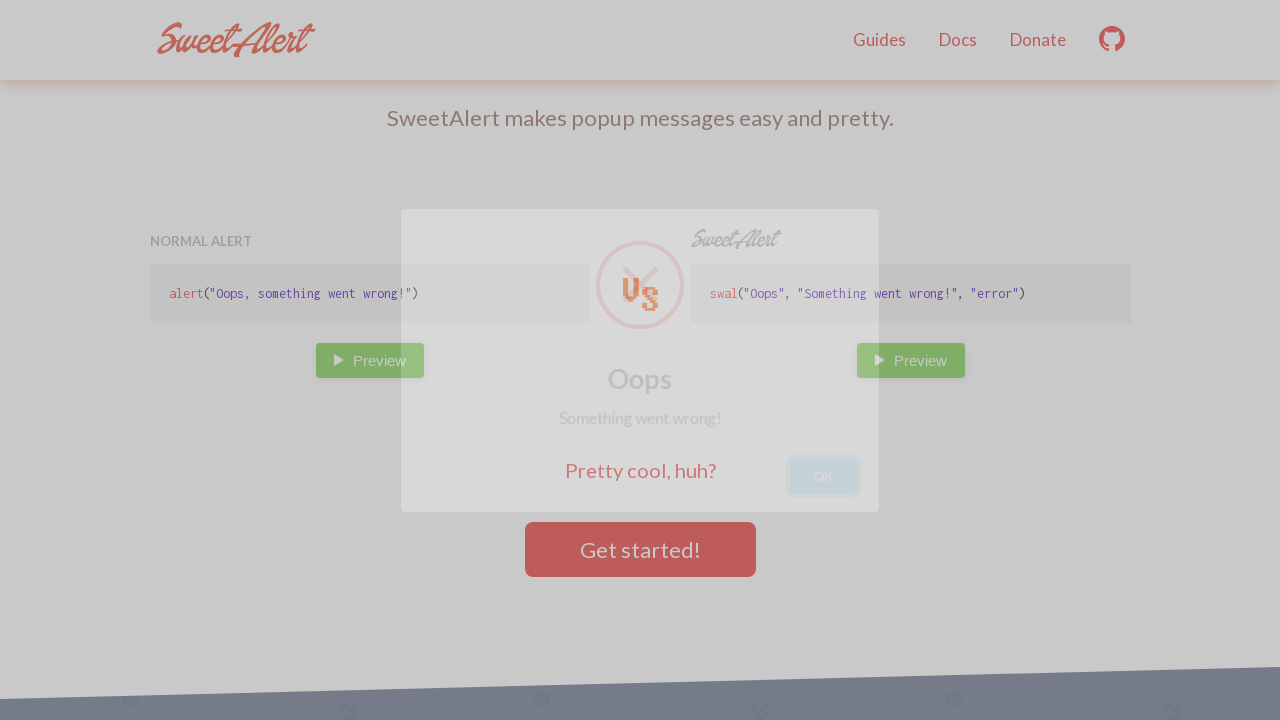

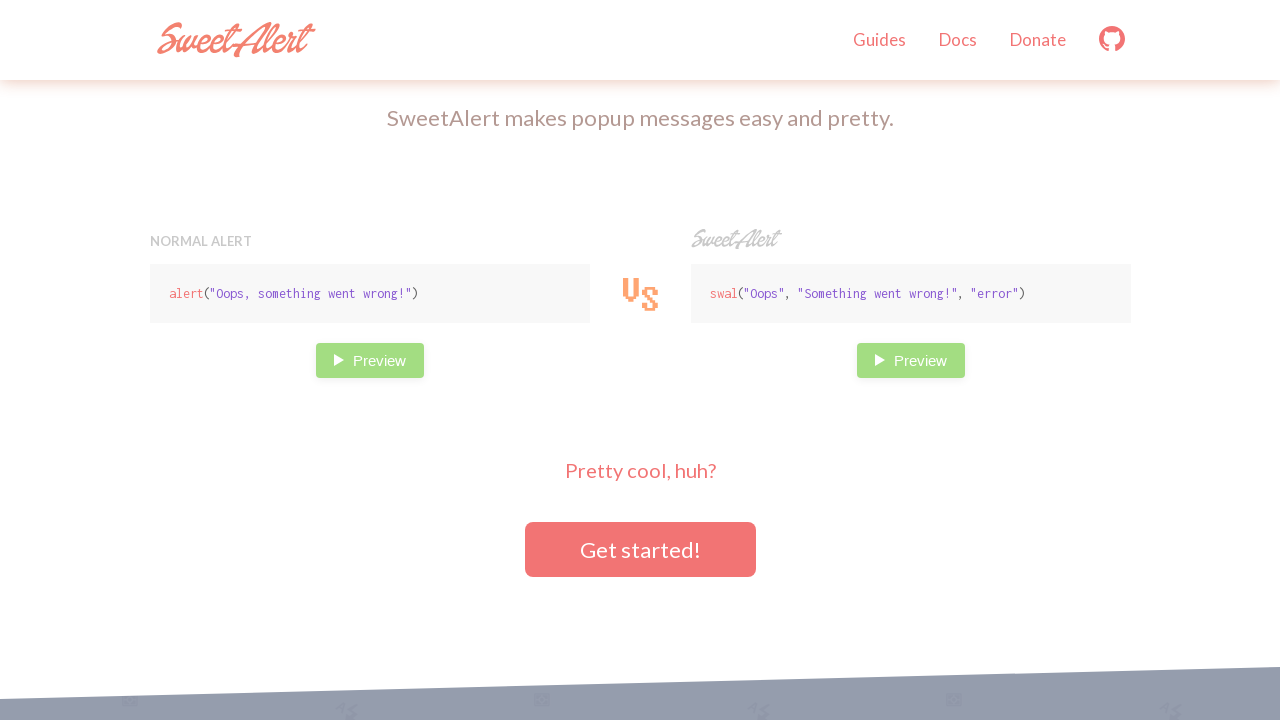